Navigates to the Links page and verifies that the expected header names are displayed

Starting URL: https://demoqa.com/

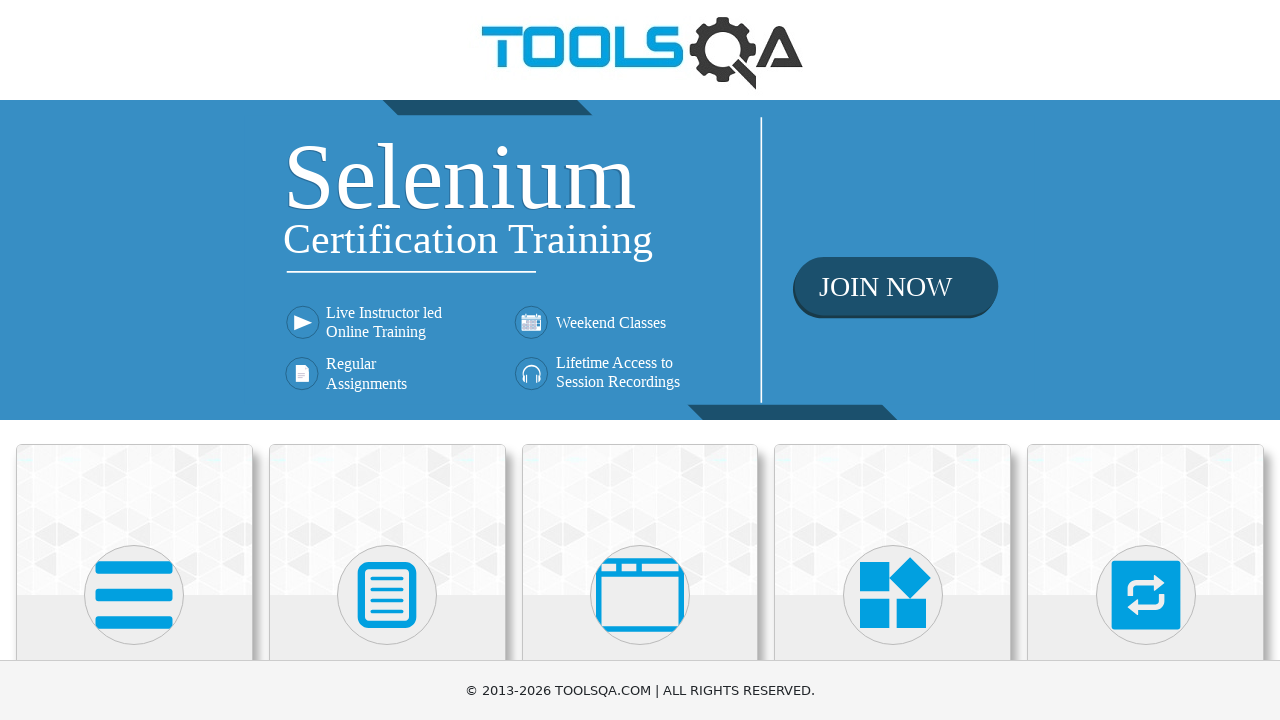

Clicked on Elements menu at (134, 360) on text=Elements
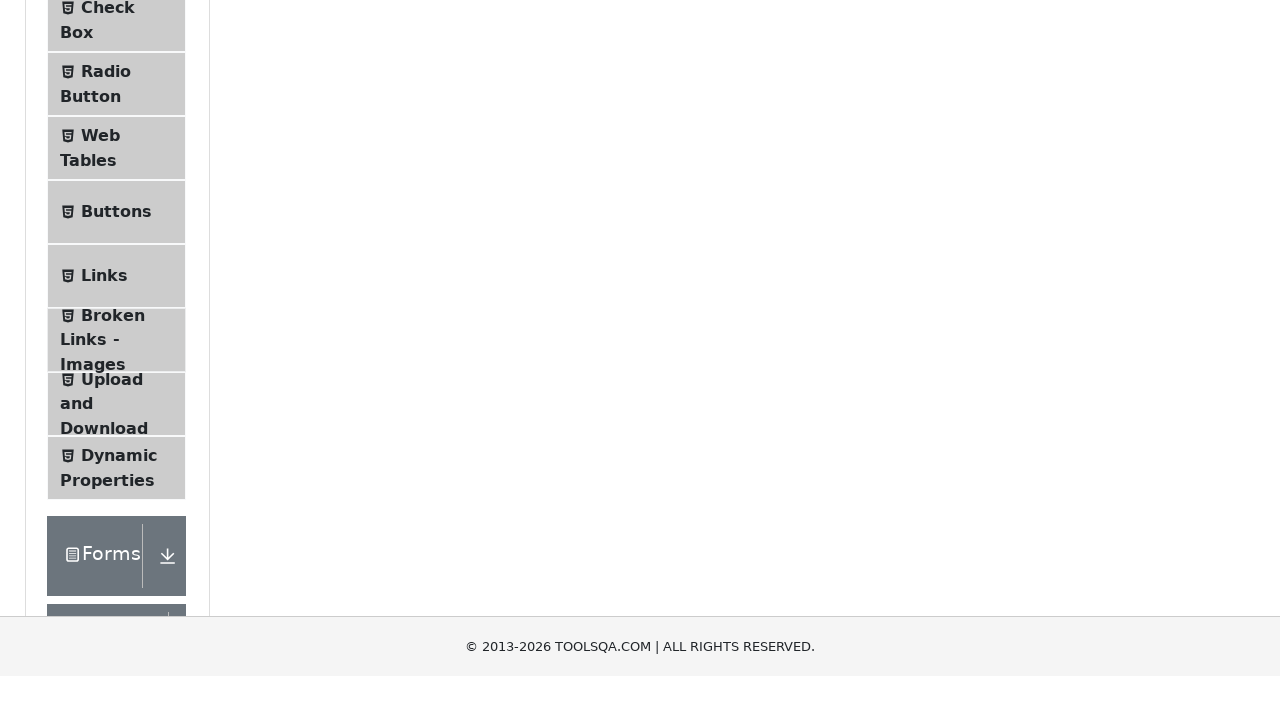

Clicked on Links in the sidebar at (104, 581) on text=Links
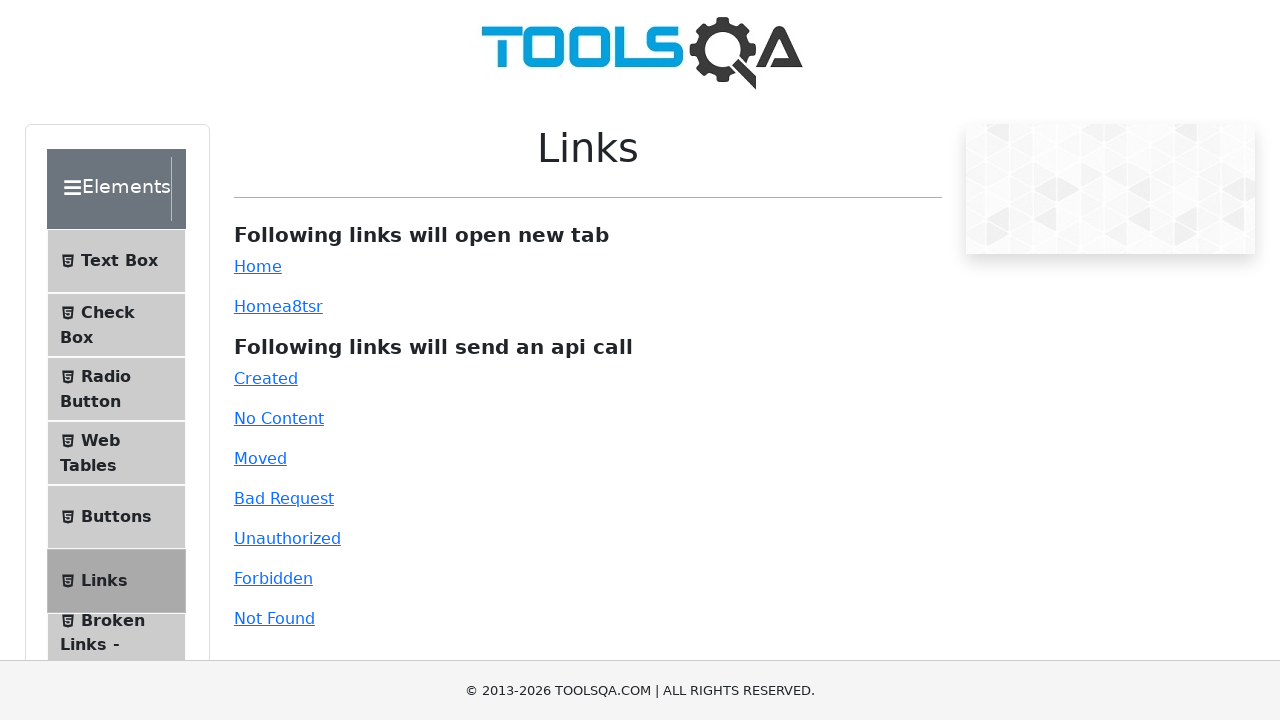

Waited for h5 headers to load on Links page
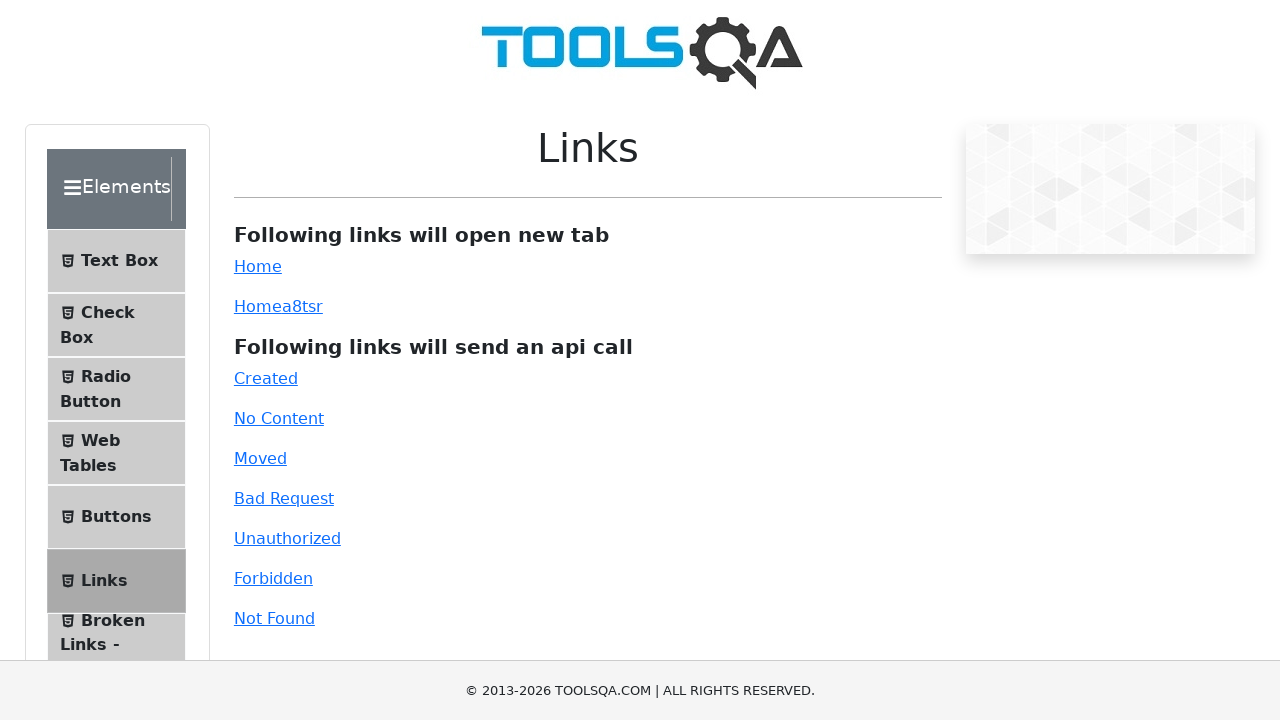

Retrieved all h5 header text contents
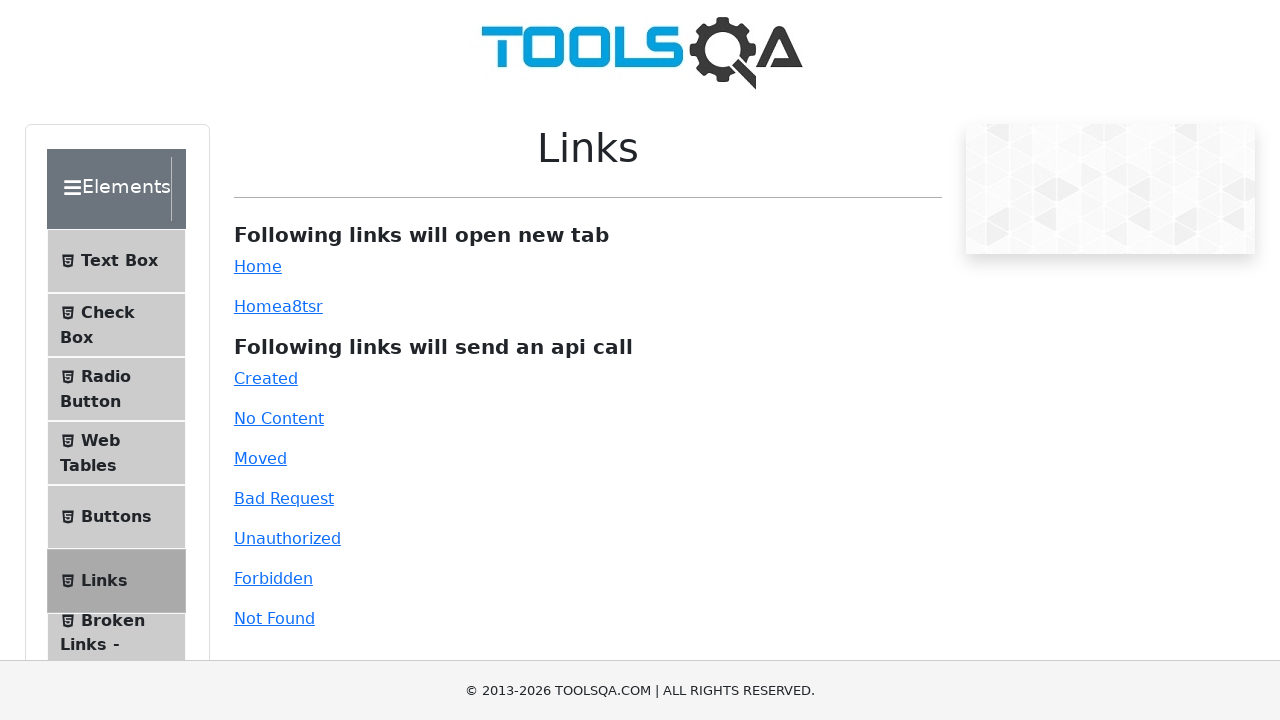

Verified 'Following links will open new tab' header is present
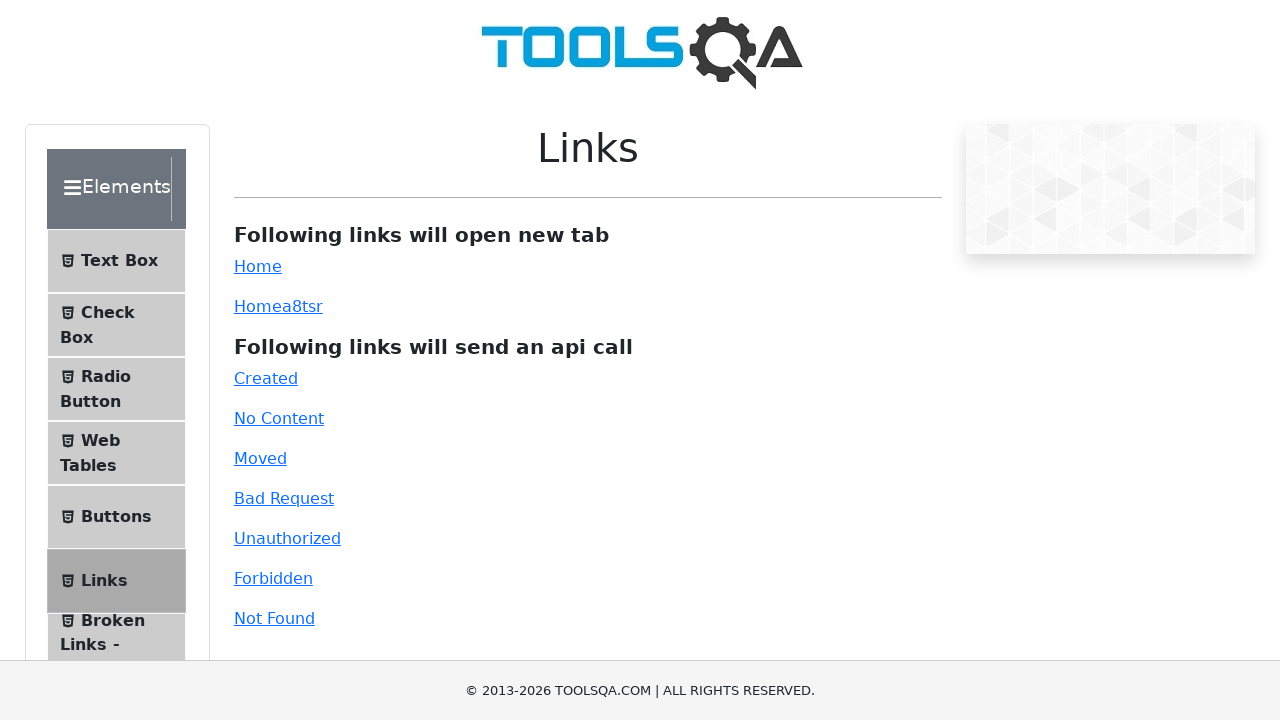

Verified 'Following links will send an api call' header is present
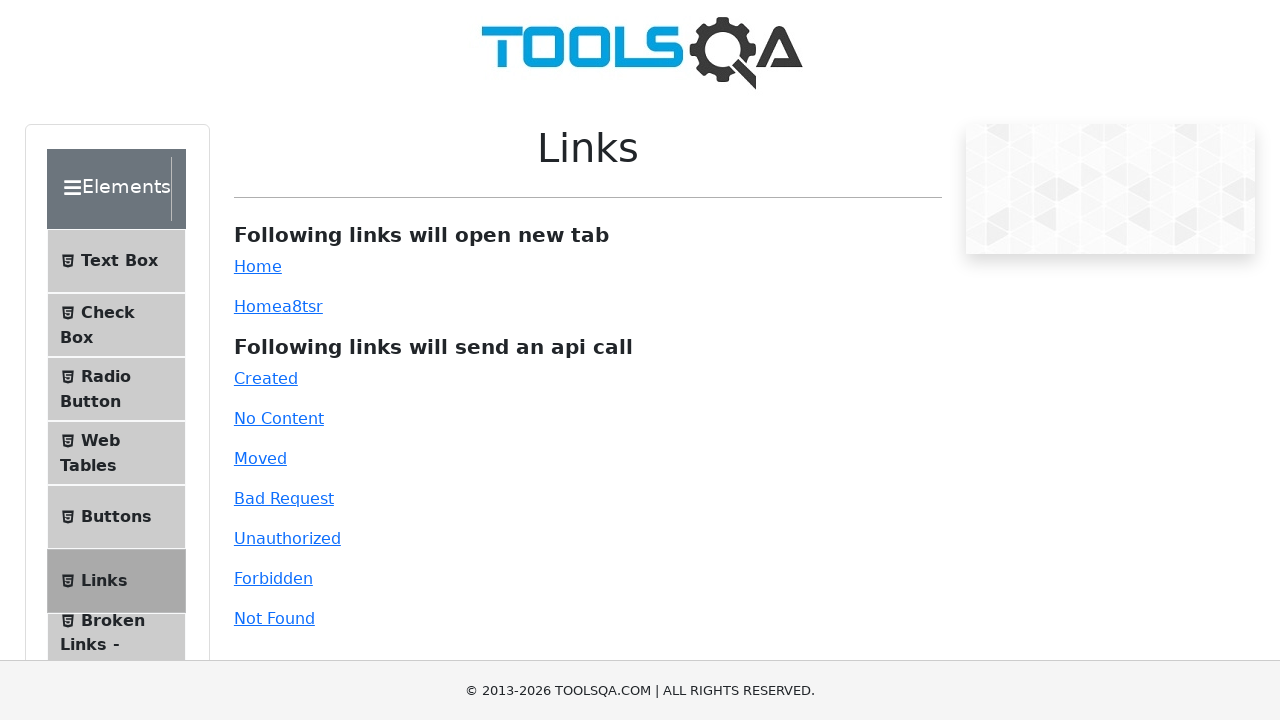

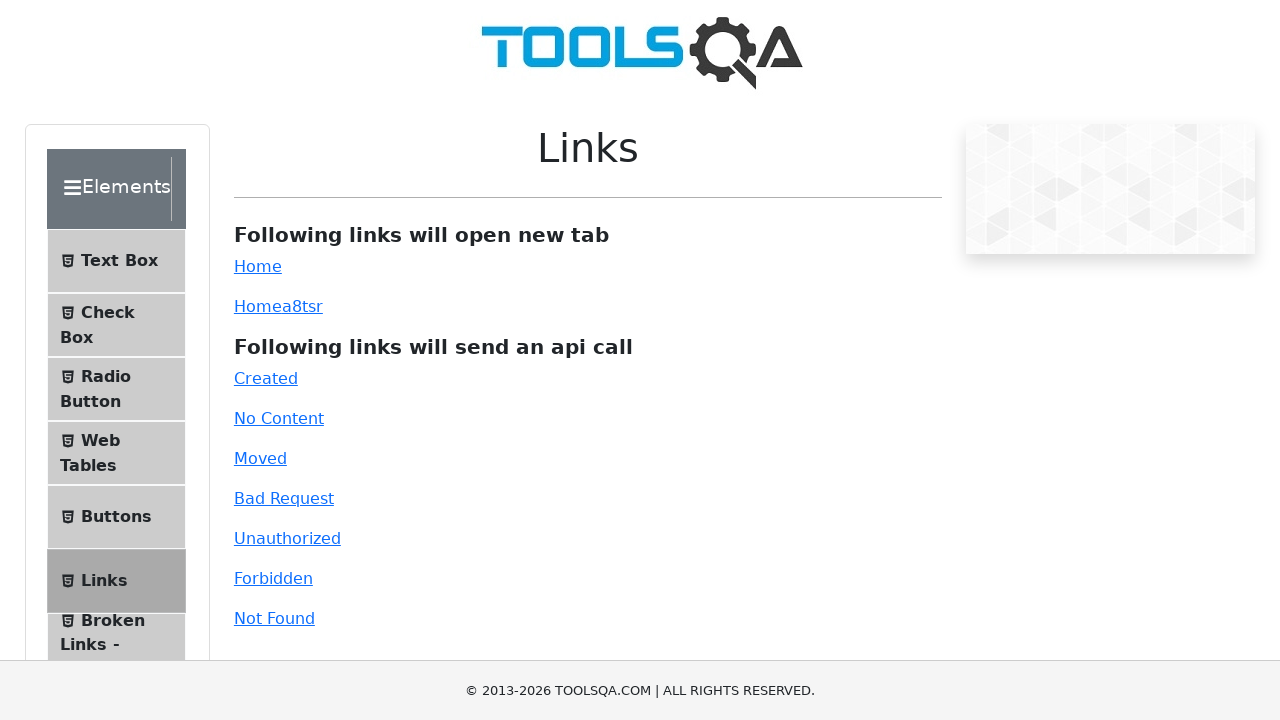